Tests a jQuery dropdown component by clicking on the input box to open the dropdown menu

Starting URL: https://www.jqueryscript.net/demo/Drop-Down-Combo-Tree/

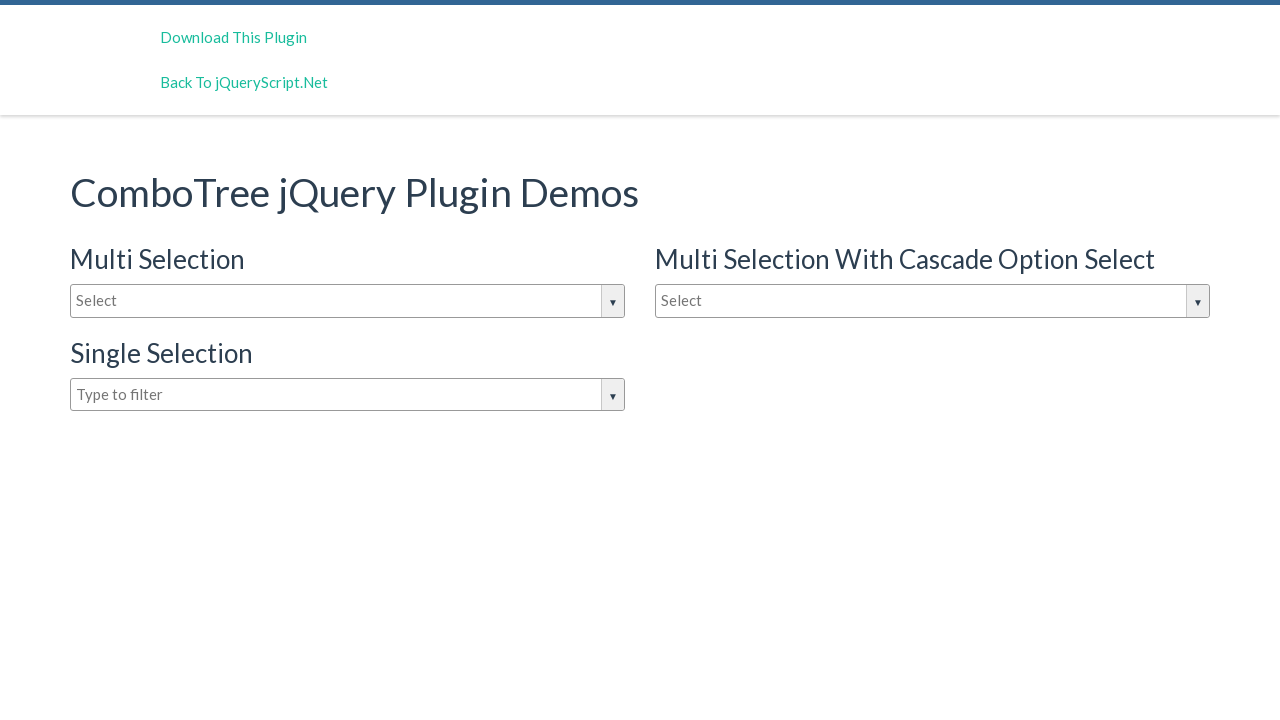

Clicked on the dropdown input box to open the menu at (348, 301) on #justAnInputBox
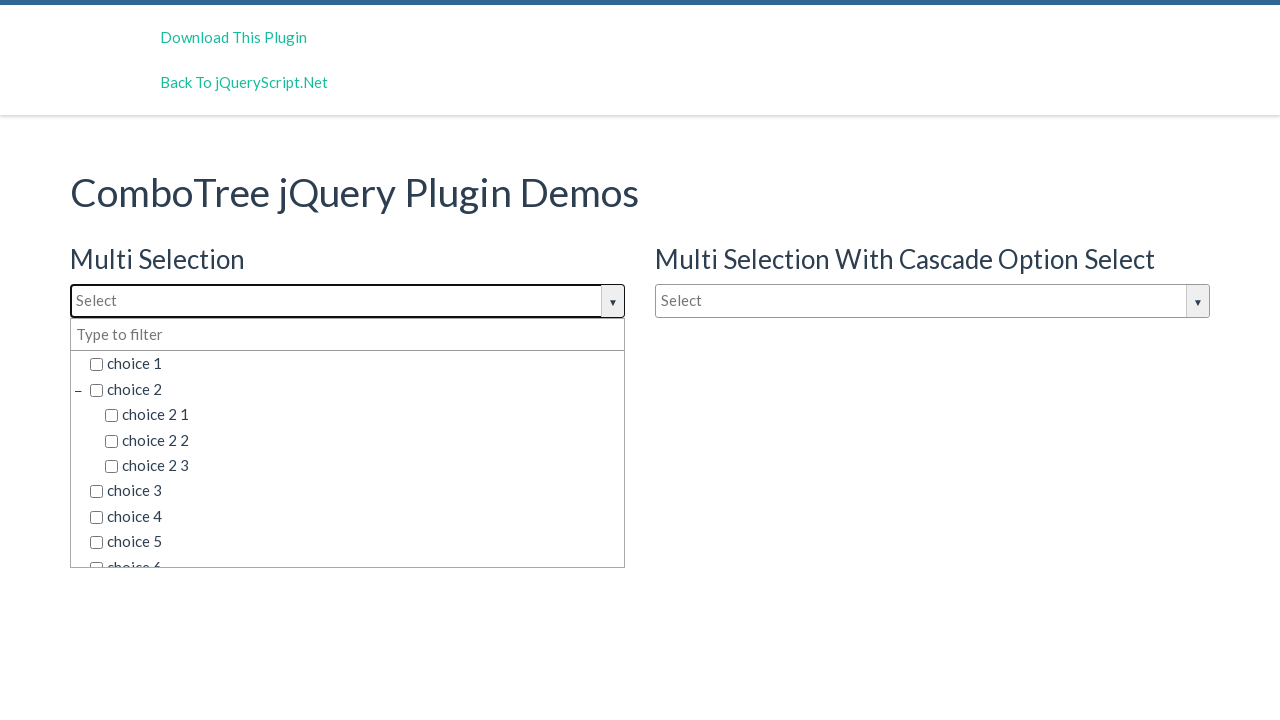

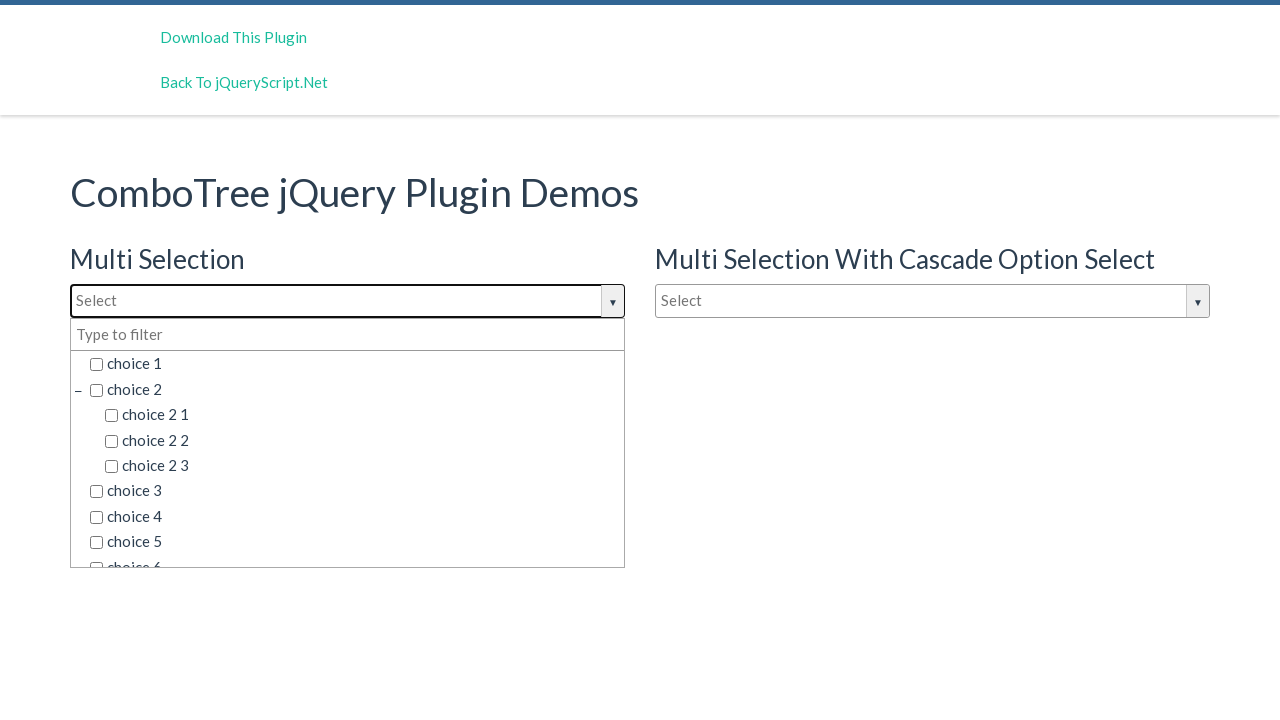